Tests dropdown selection functionality by selecting date values (year, month, day) from different dropdown menus using various selection methods

Starting URL: https://testcenter.techproeducation.com/index.php?page=dropdown

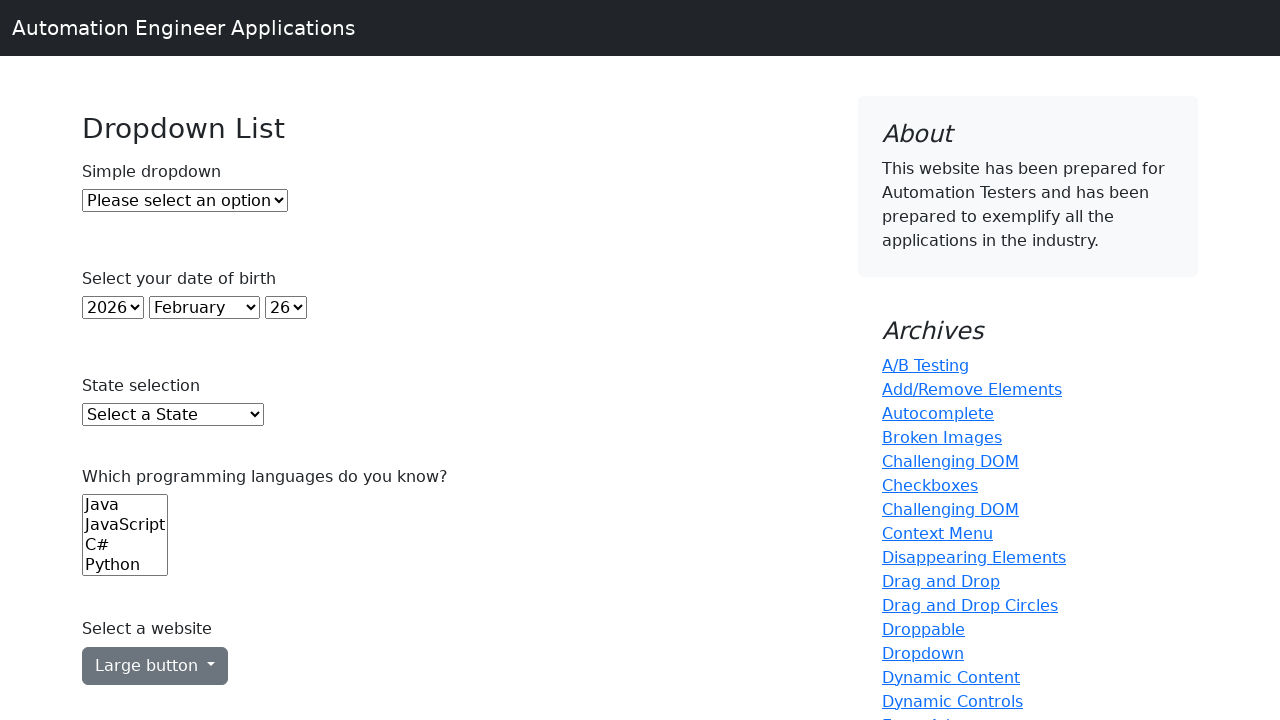

Navigated to dropdown test page
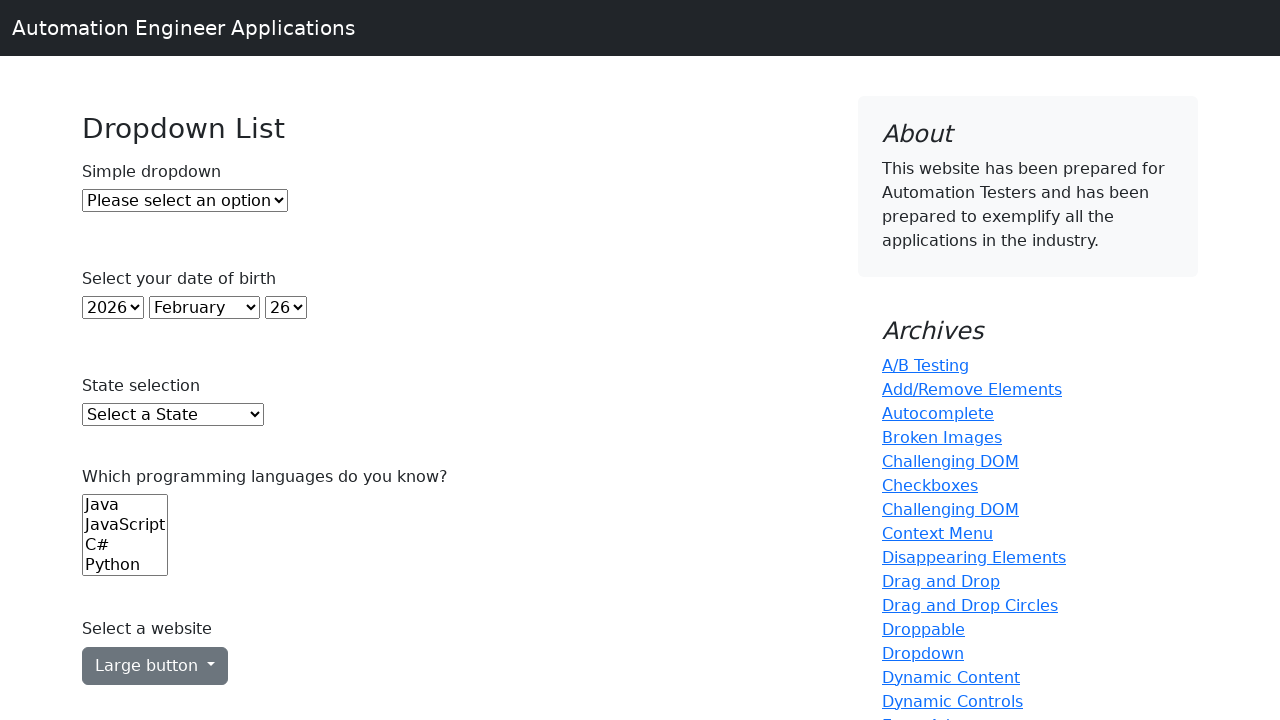

Selected year 2001 from year dropdown using index 22 on select#year
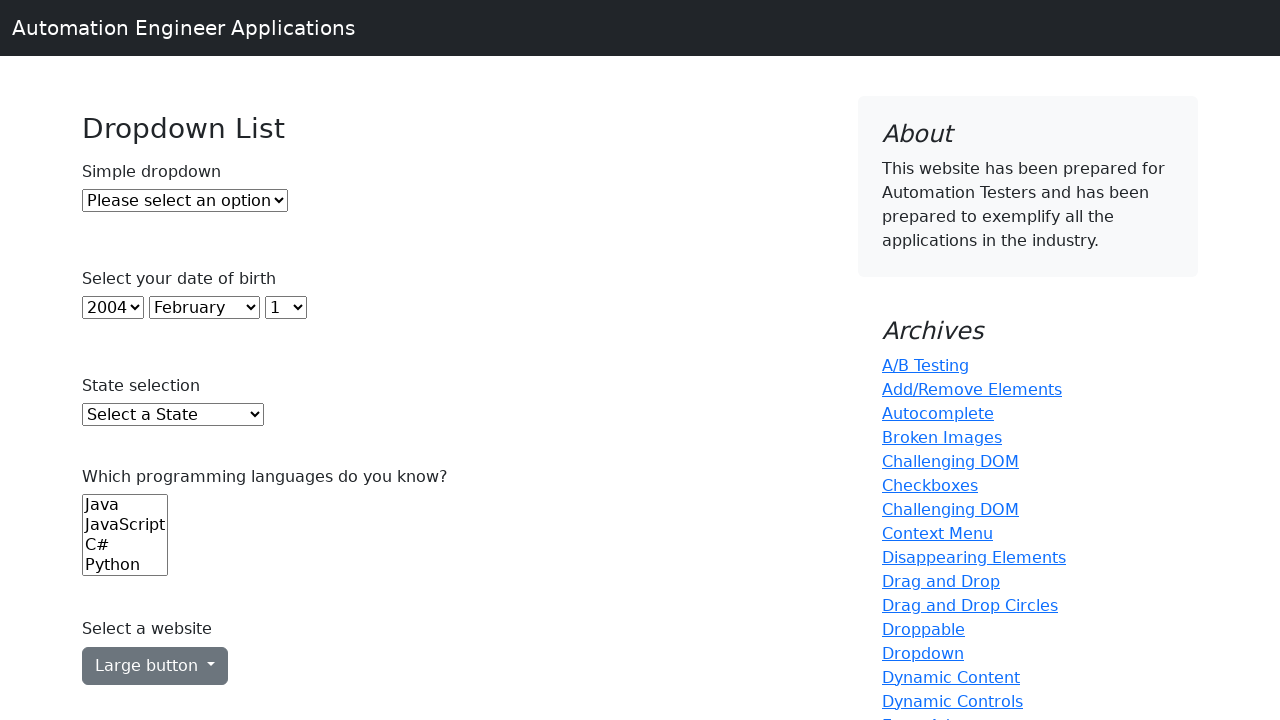

Selected August from month dropdown by label on select#month
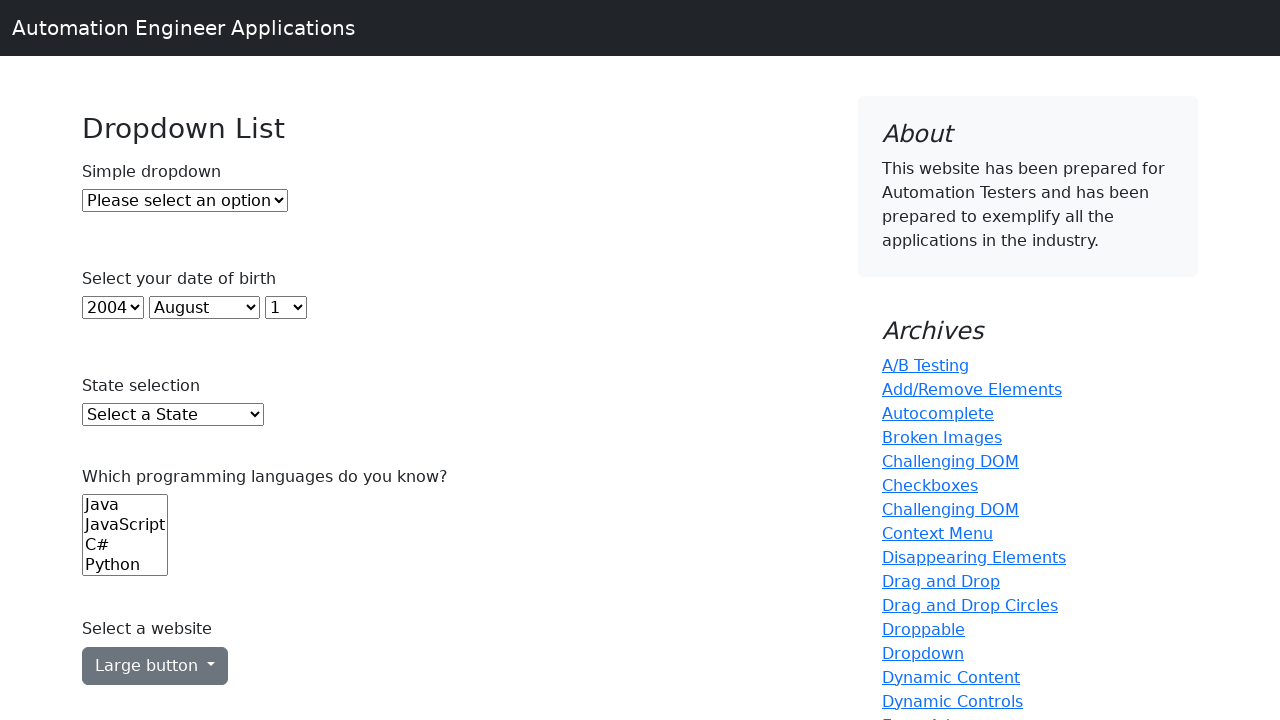

Selected day 7 from day dropdown by label on select#day
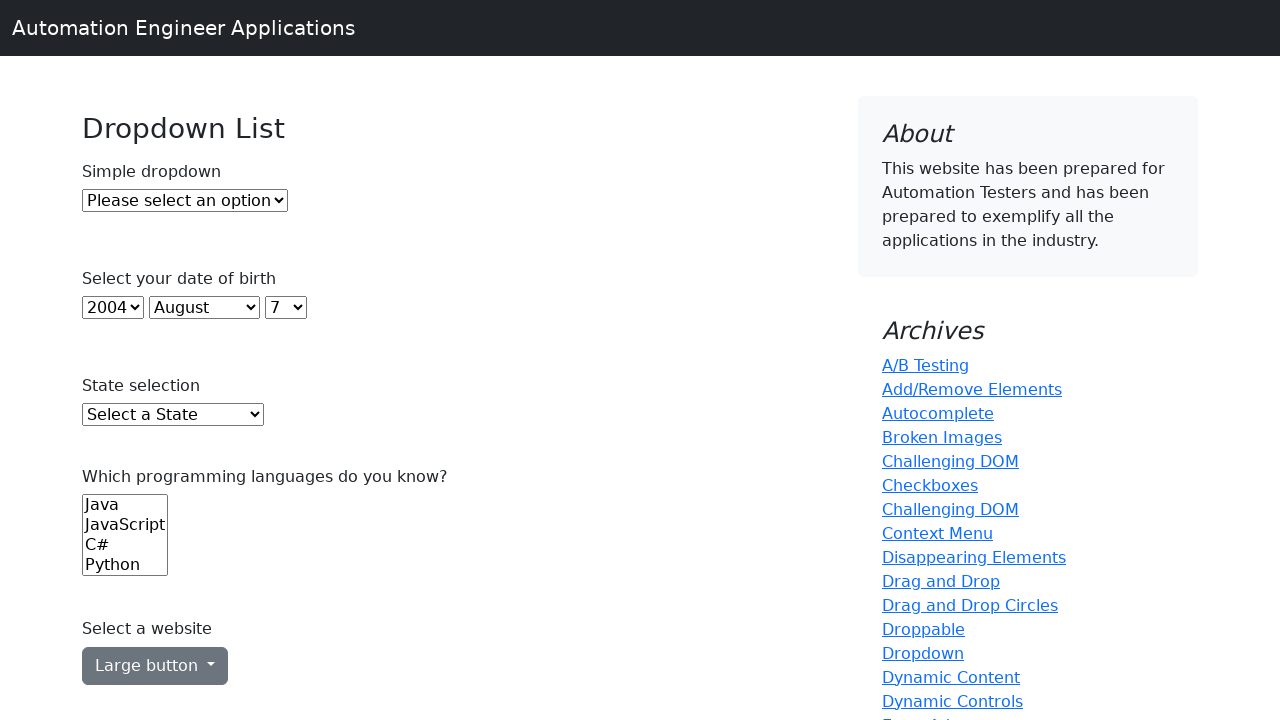

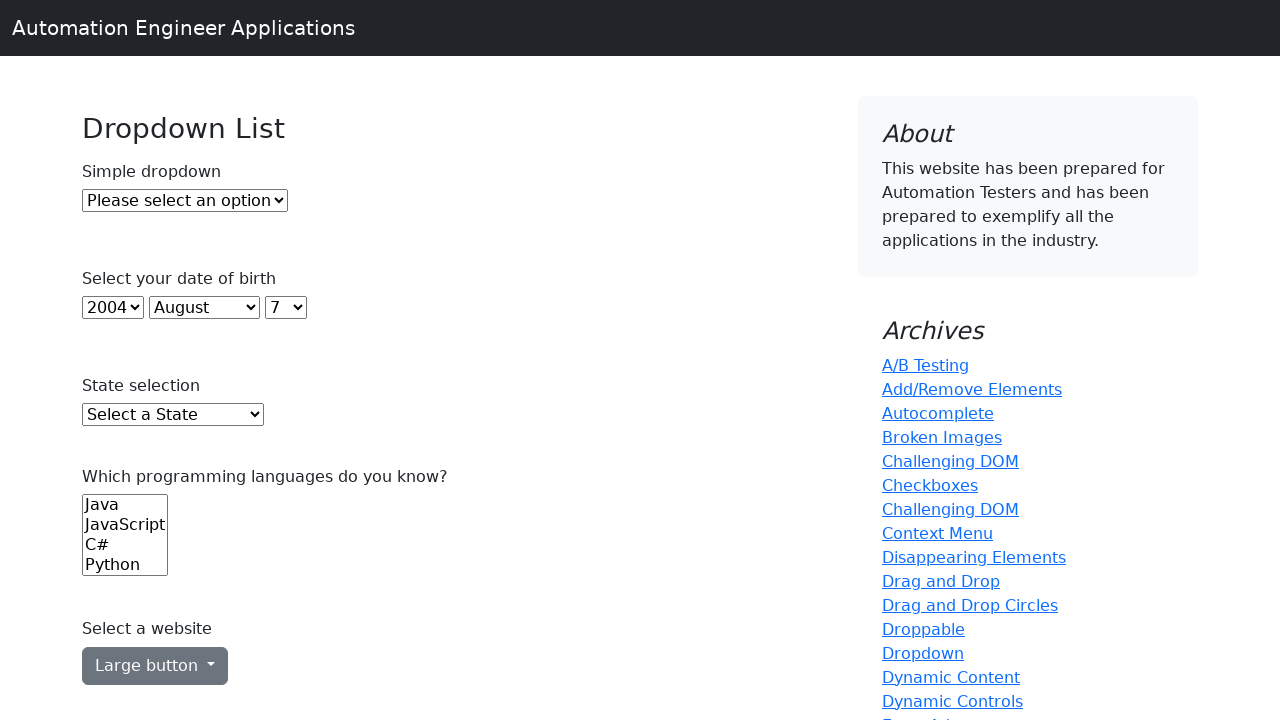